Tests JavaScript alert handling by entering a name, triggering different alert types (alert and confirm dialogs), and accepting or dismissing them

Starting URL: https://rahulshettyacademy.com/AutomationPractice/

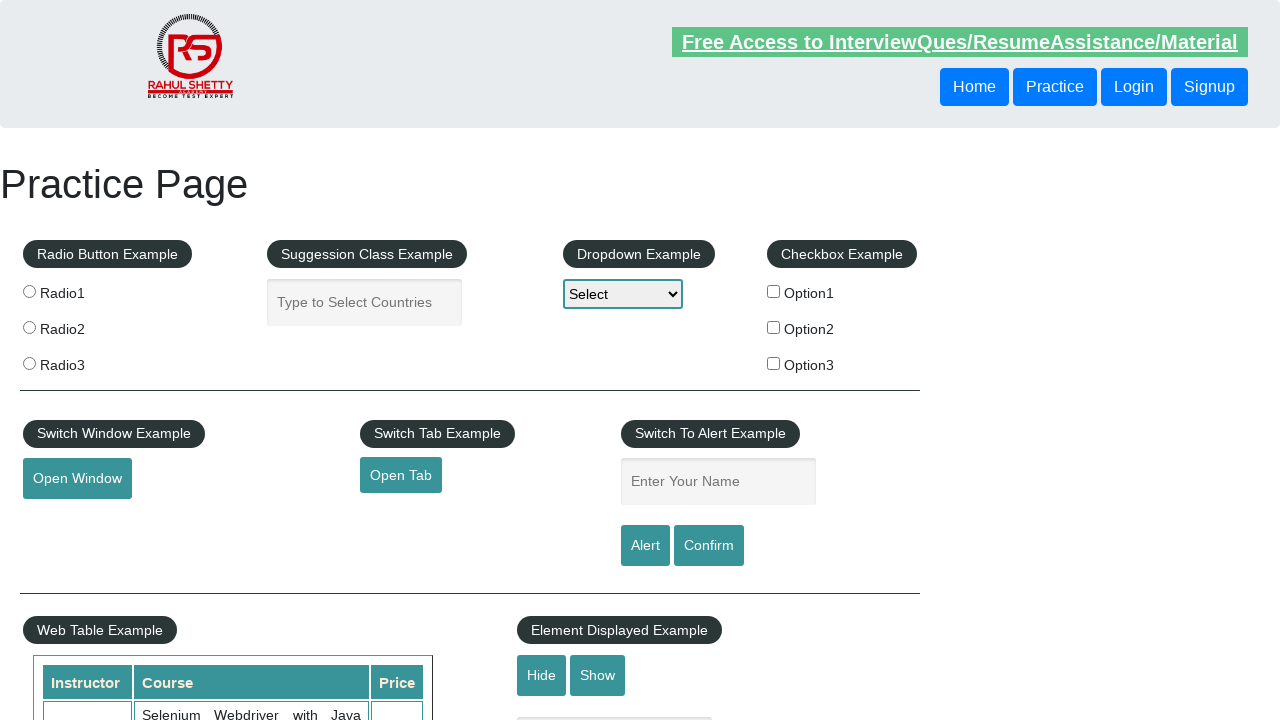

Filled name field with 'John' on input#name
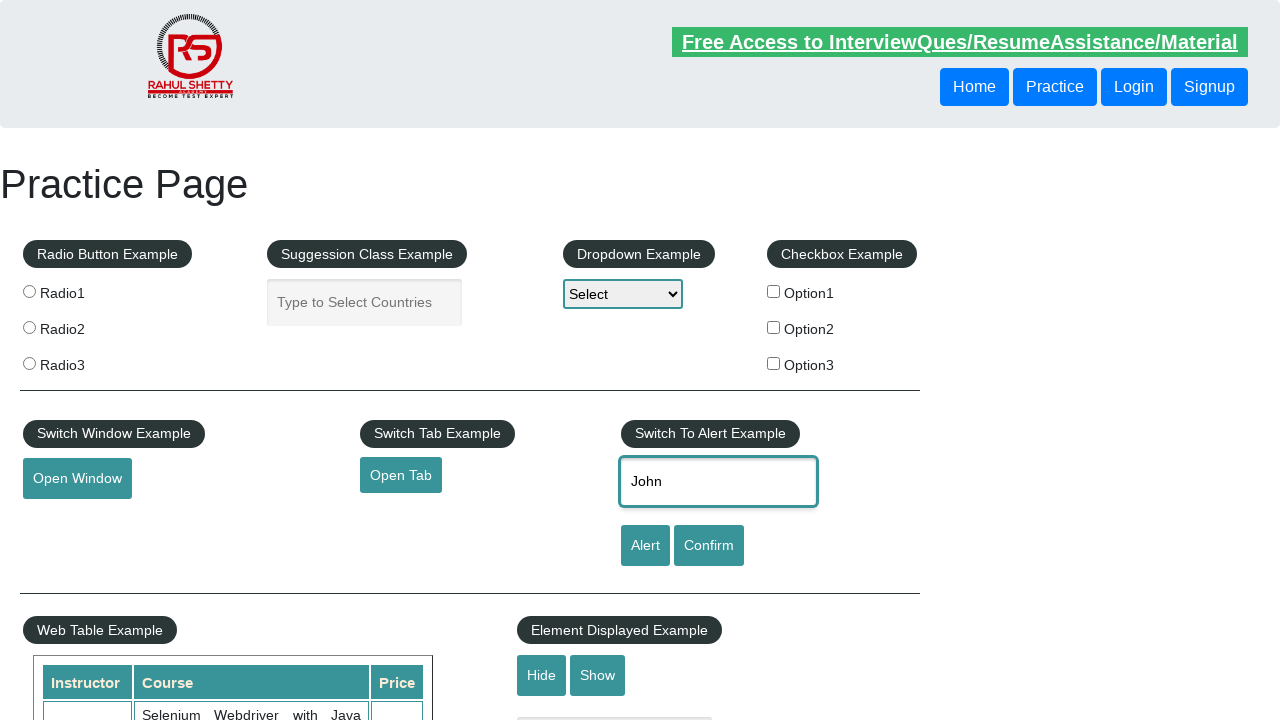

Clicked alert button at (645, 546) on input#alertbtn
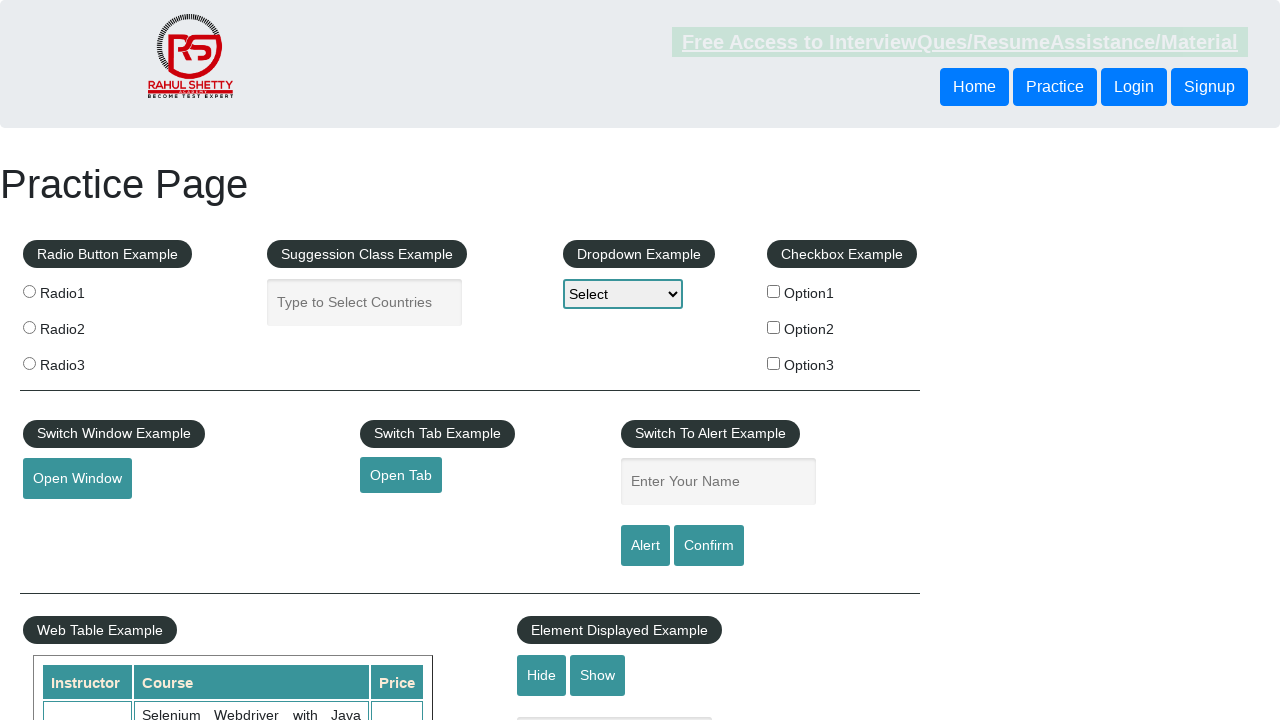

Set up dialog handler to accept alert
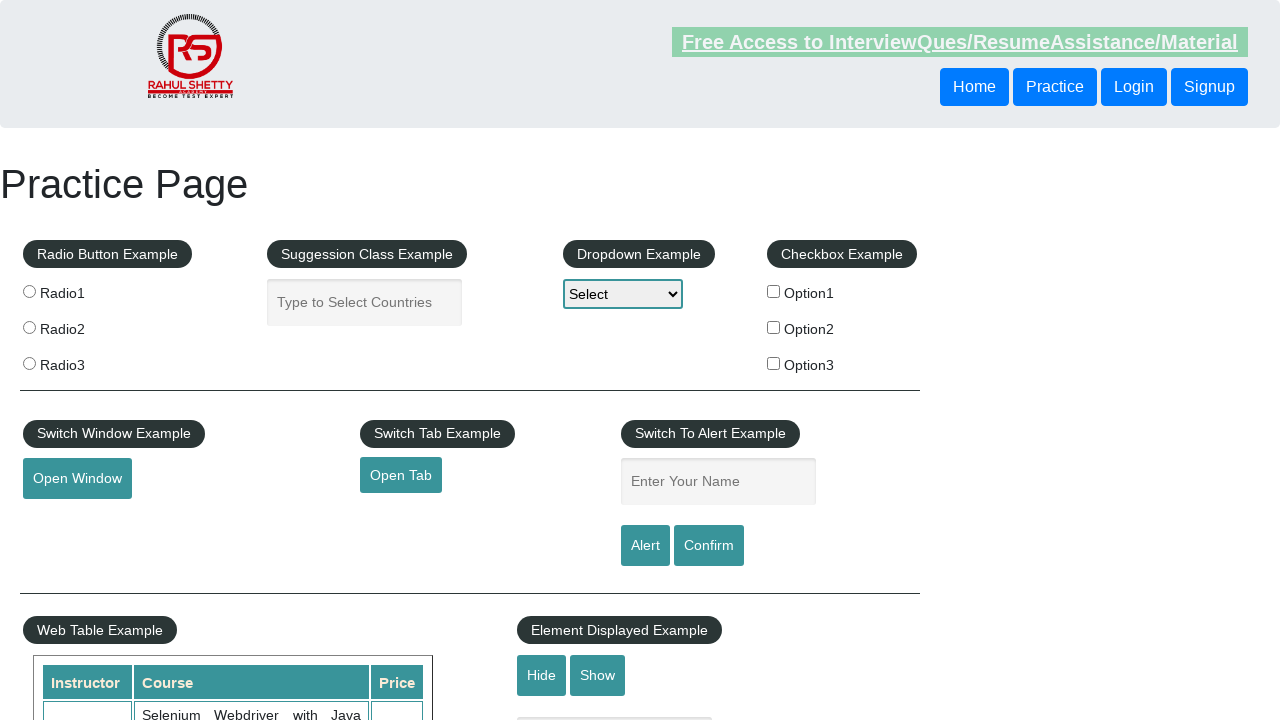

Alert accepted and handled
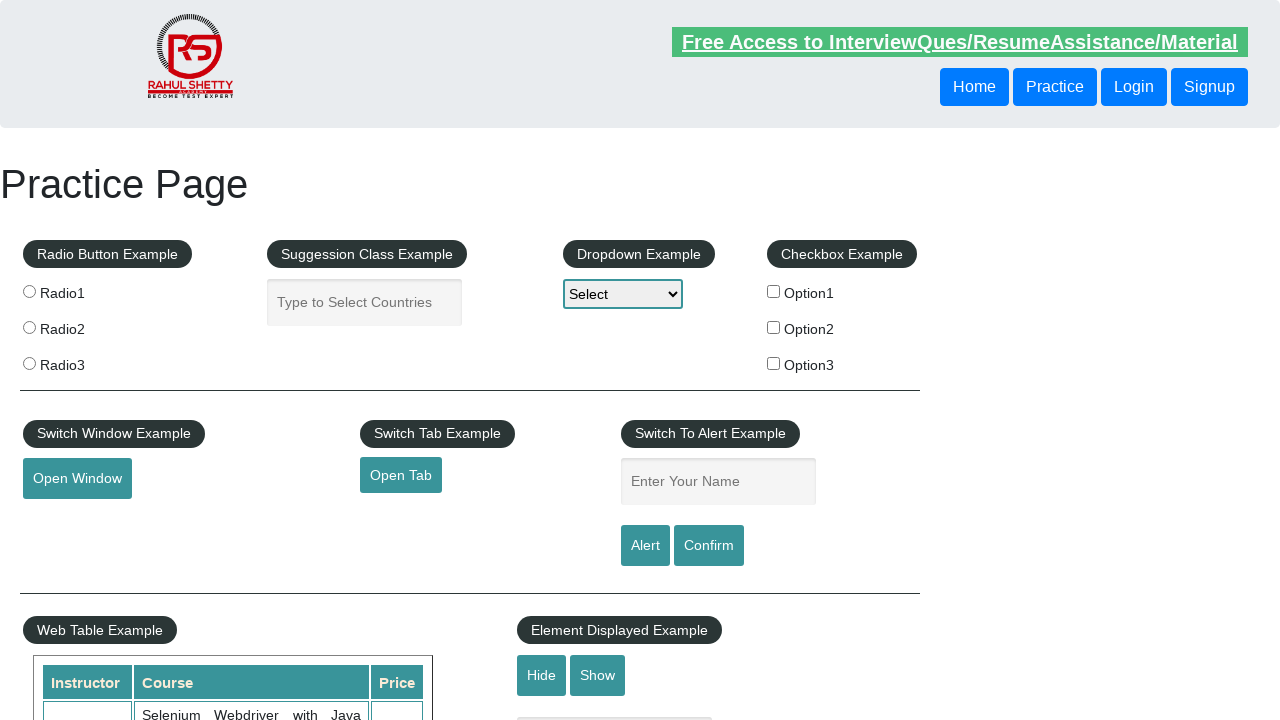

Filled name field with 'John' for confirm test on input#name
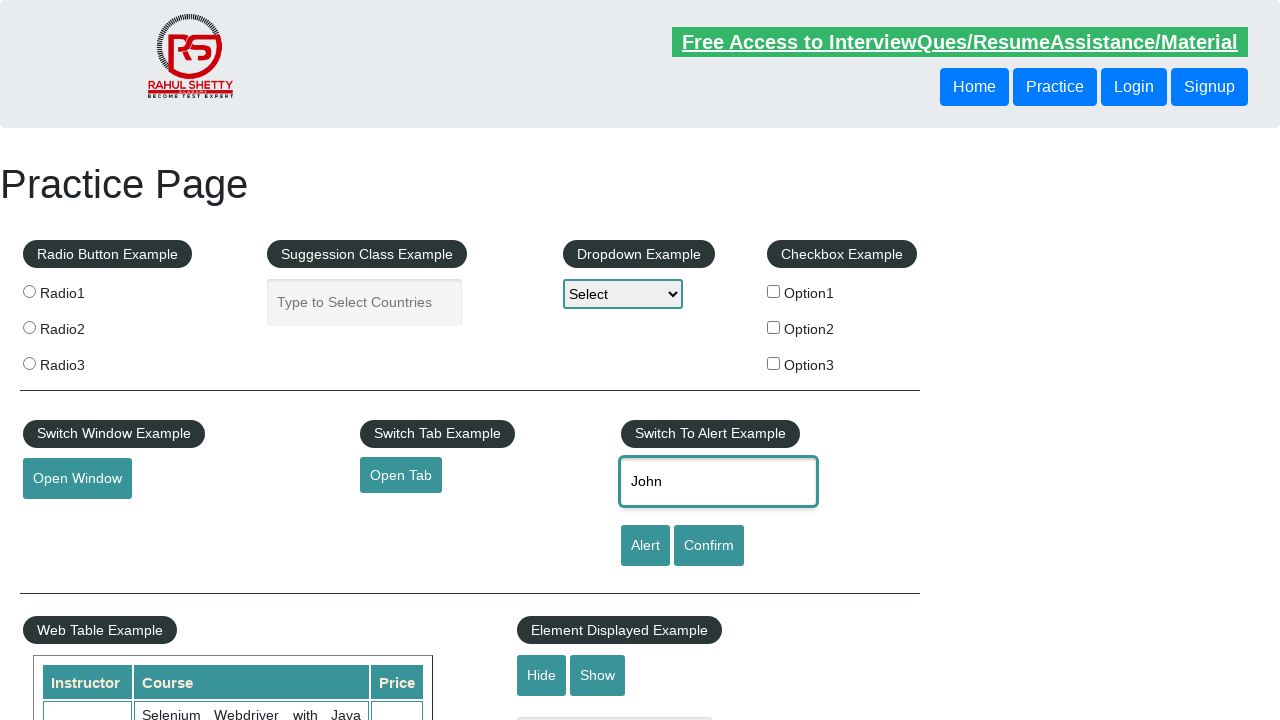

Set up dialog handler to accept confirm dialog
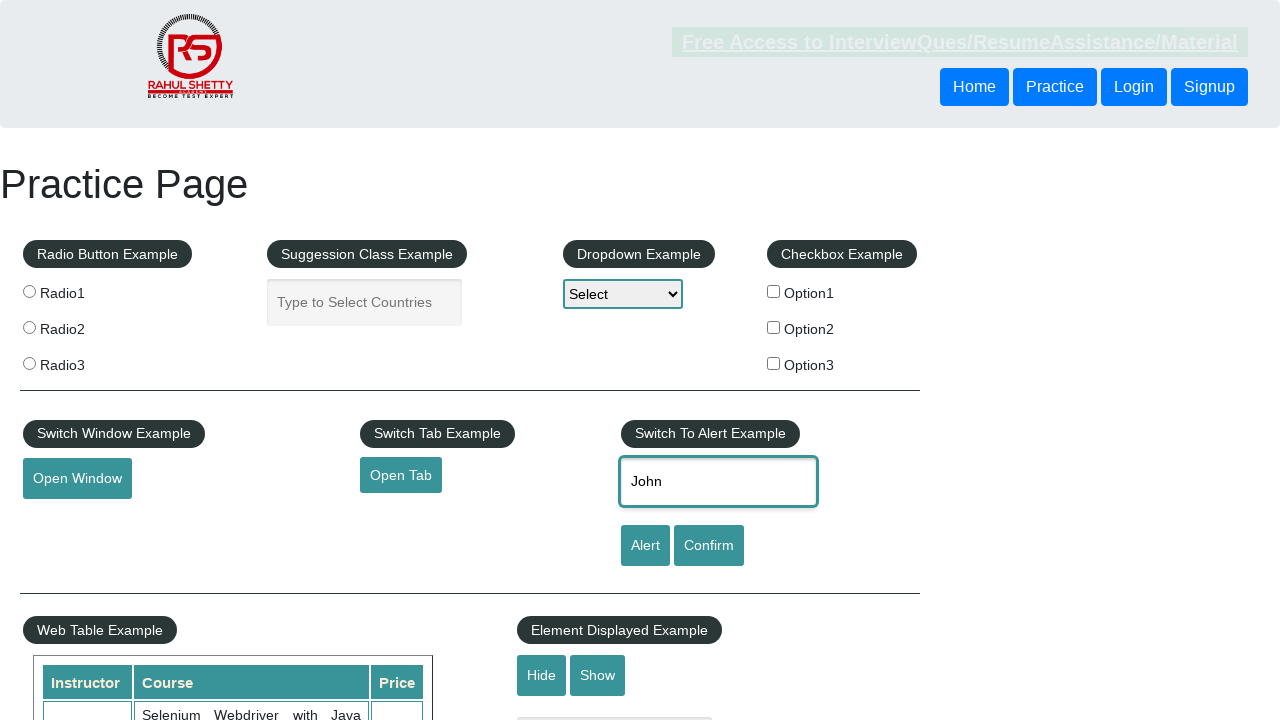

Clicked confirm button at (709, 546) on input#confirmbtn
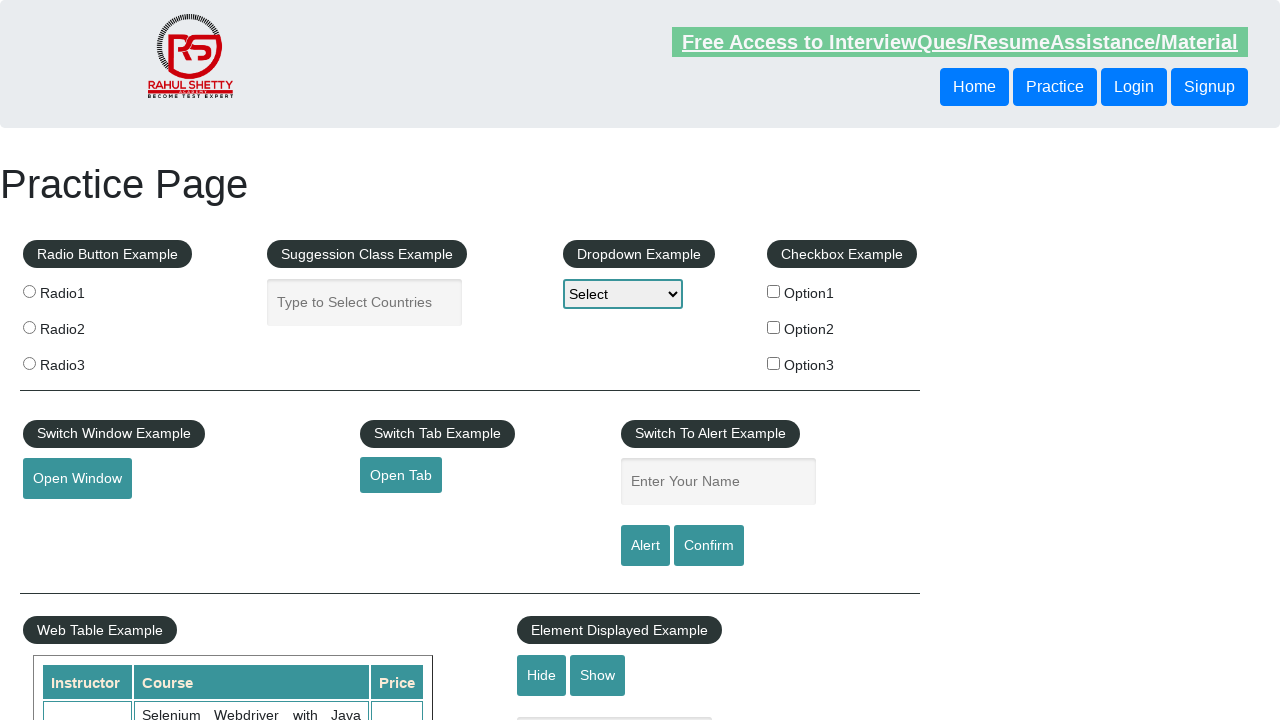

Confirm dialog accepted and handled
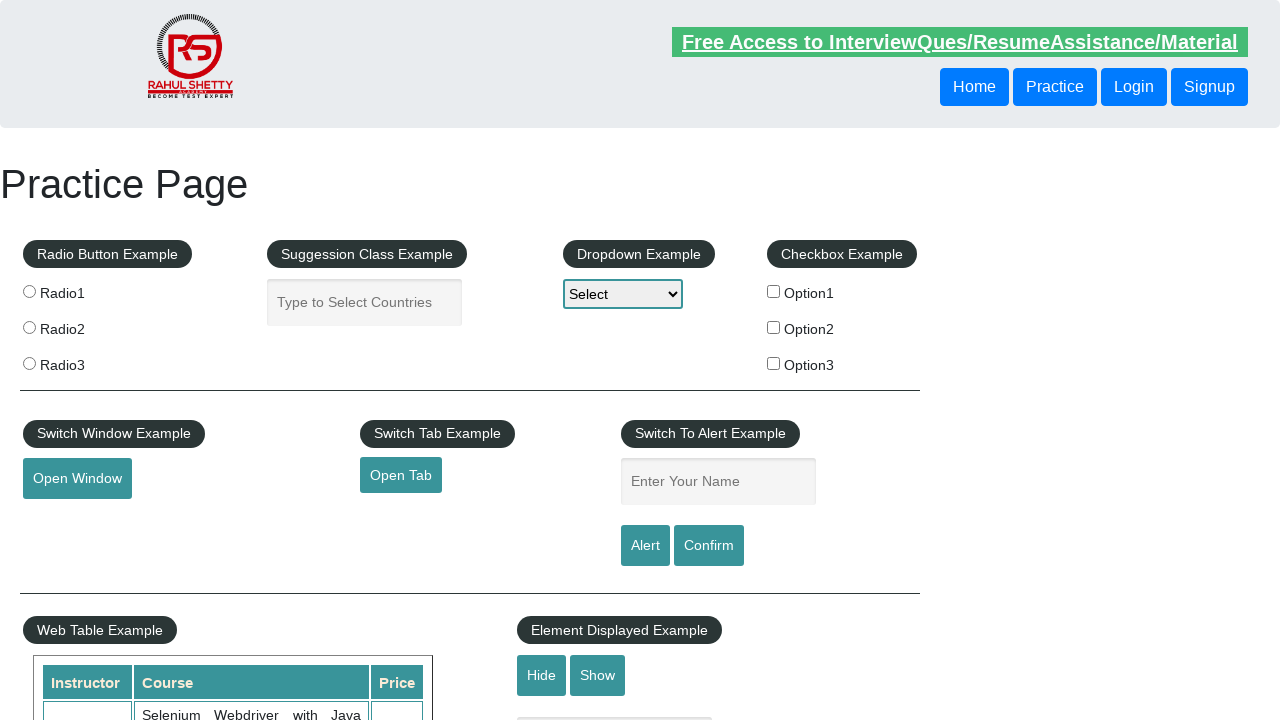

Filled name field with 'John' for dismiss test on input#name
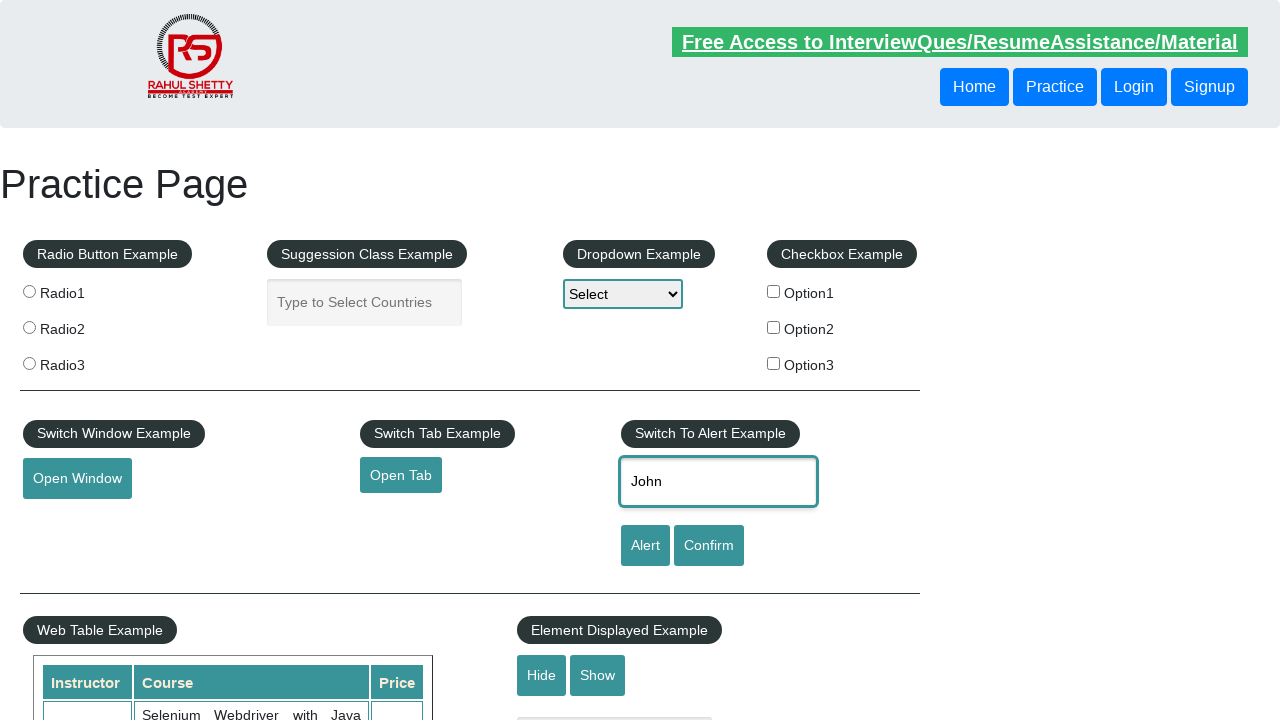

Removed accept handler and set up dismiss handler
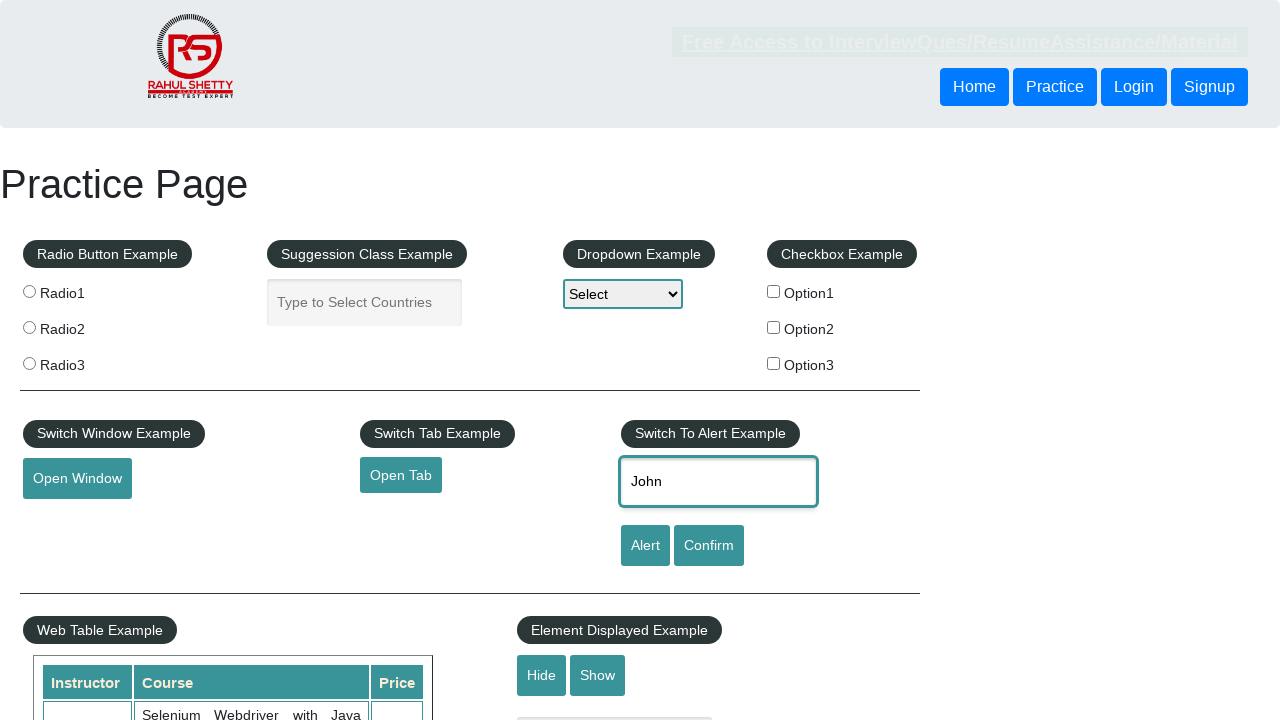

Dialog handler configured to dismiss dialogs
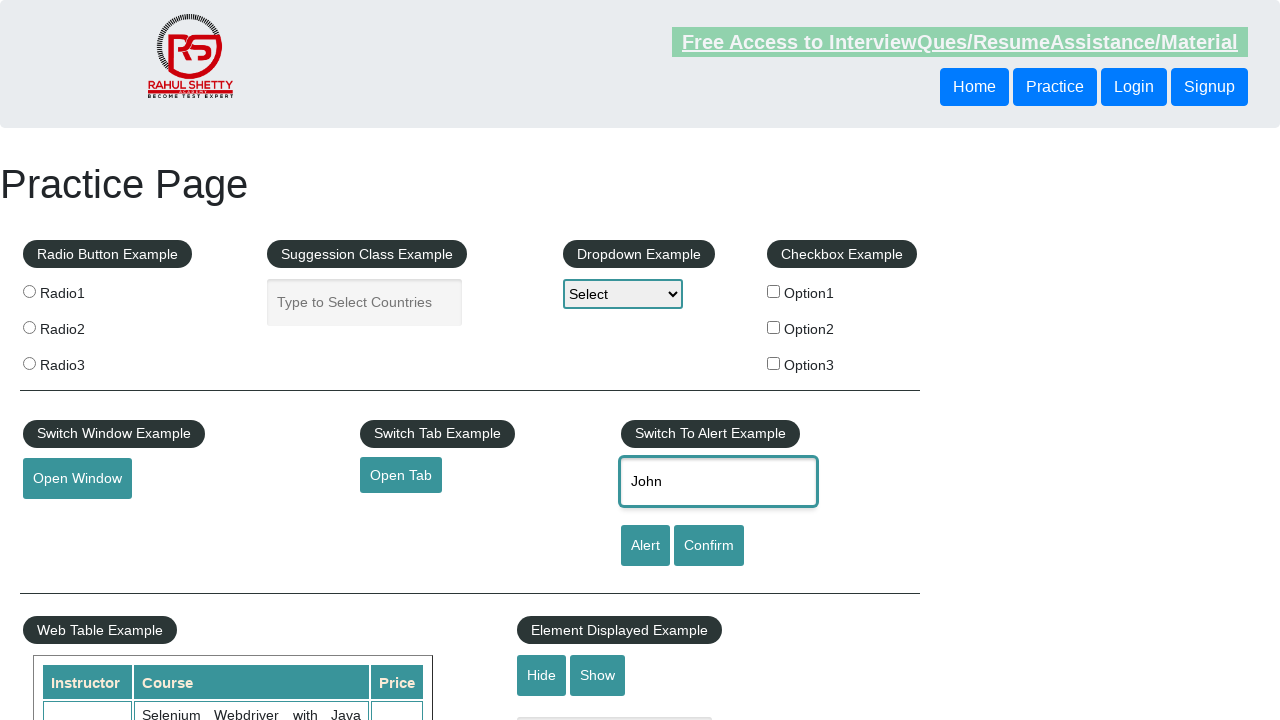

Clicked confirm button to trigger dismiss test at (709, 546) on input#confirmbtn
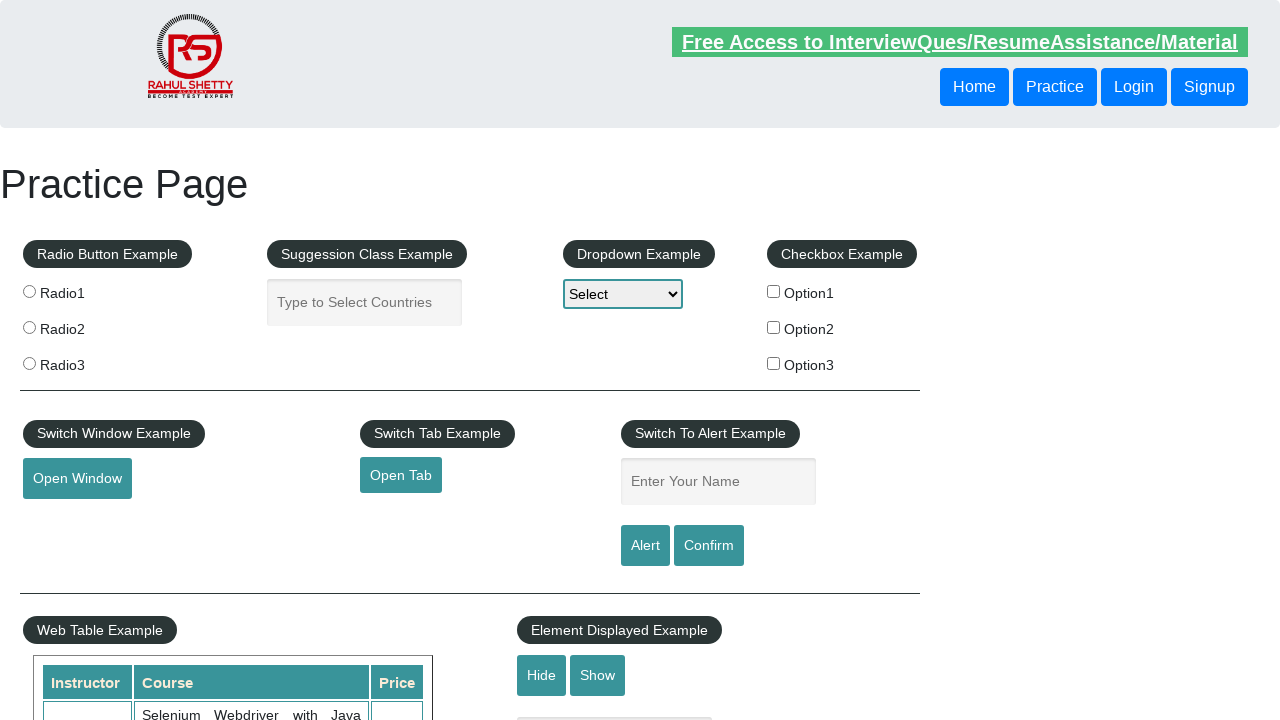

Confirm dialog dismissed and handled
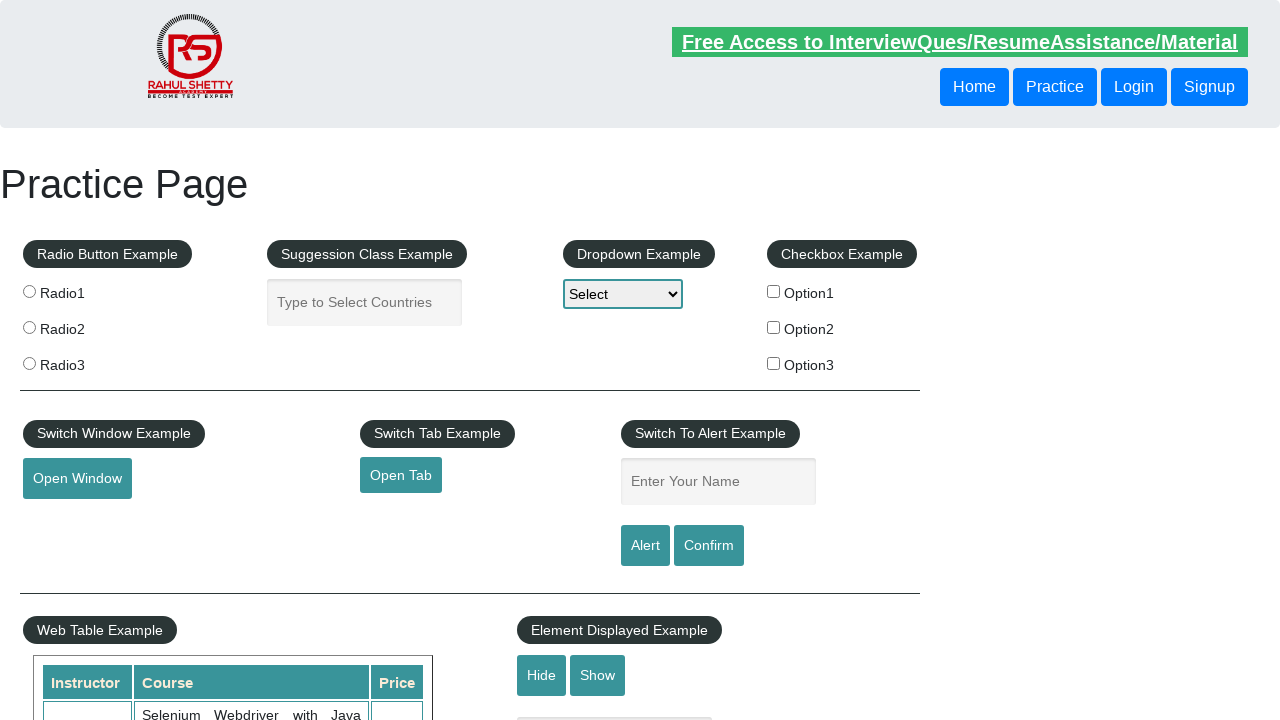

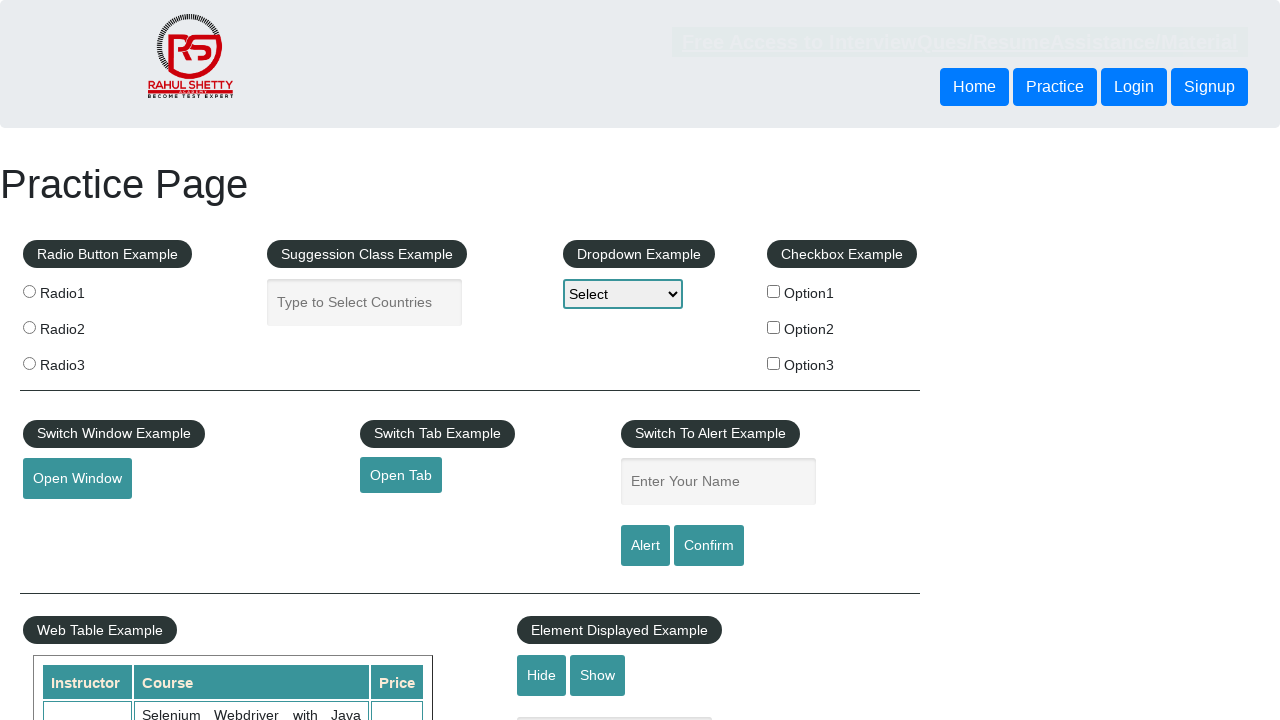